Tests maximizing the browser window

Starting URL: https://the-internet.herokuapp.com/

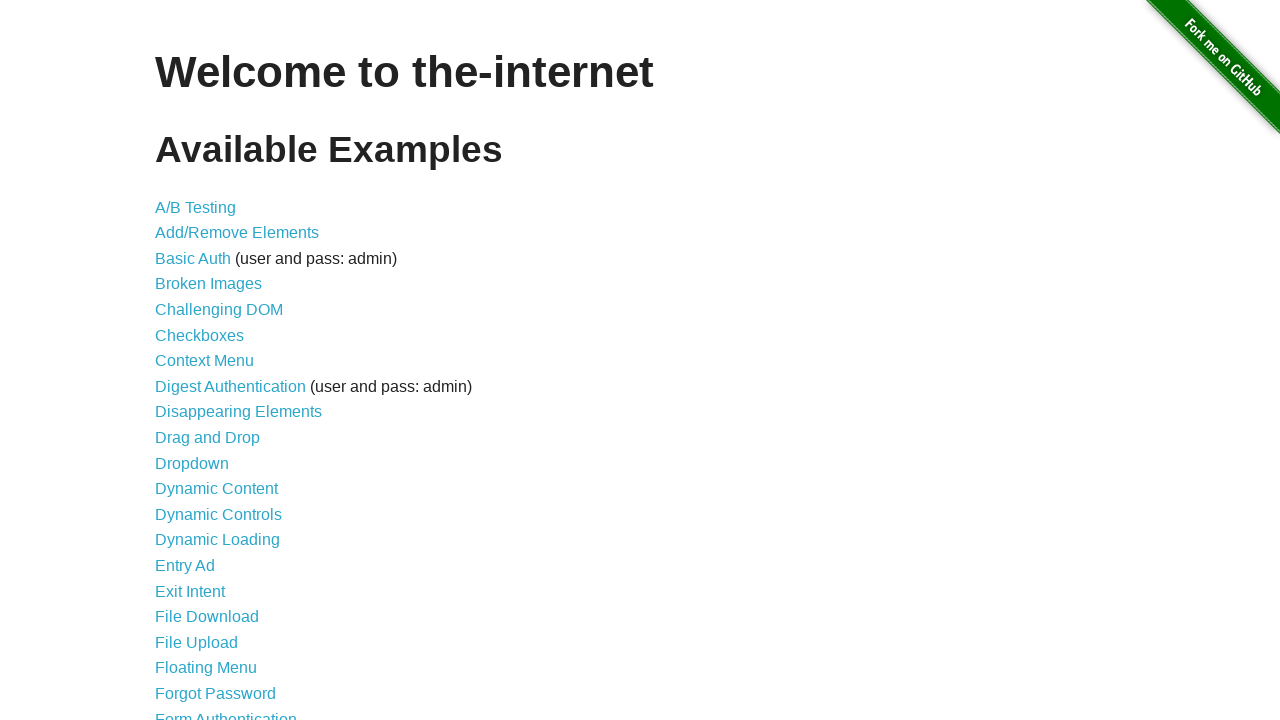

Set viewport size to 1920x1080 to maximize window
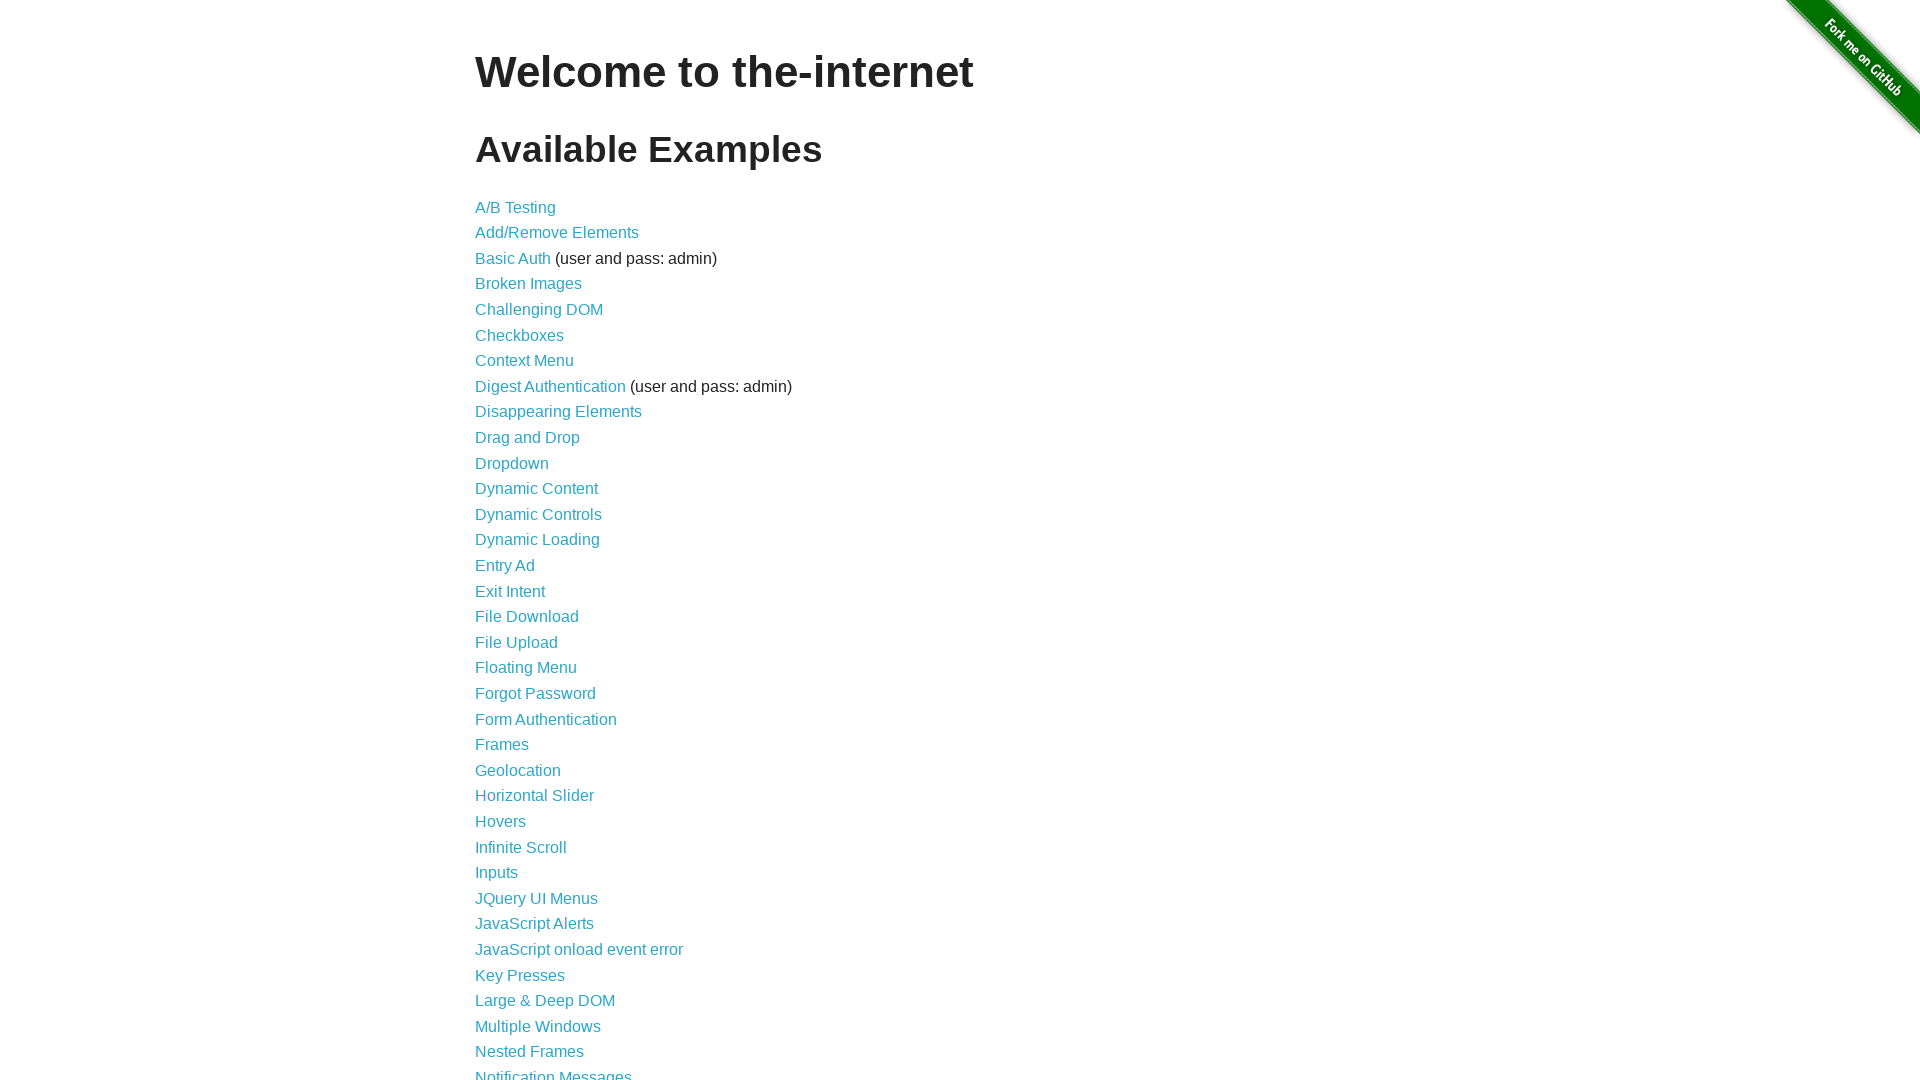

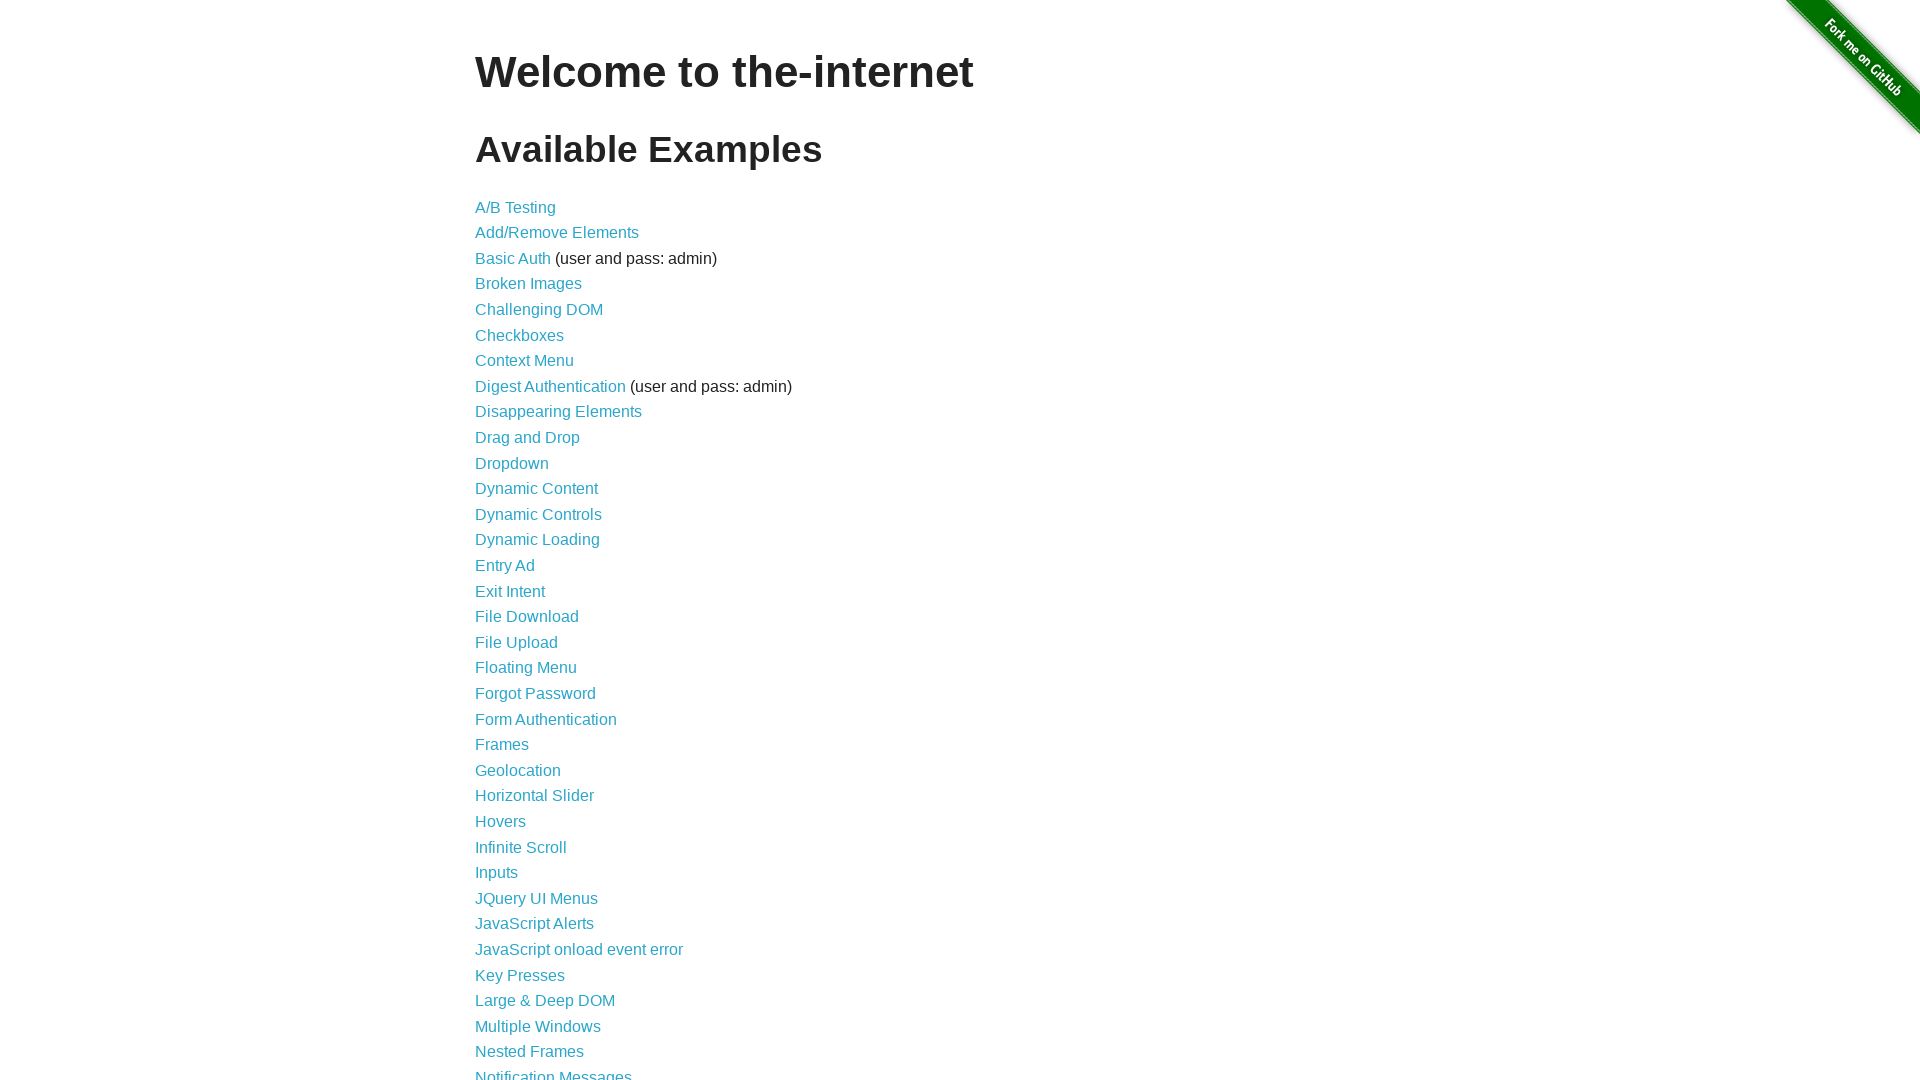